Navigates to a practice form page and checks the state of various form elements (disabled, enabled, editable, checked, visible, hidden status)

Starting URL: https://demoqa.com/automation-practice-form

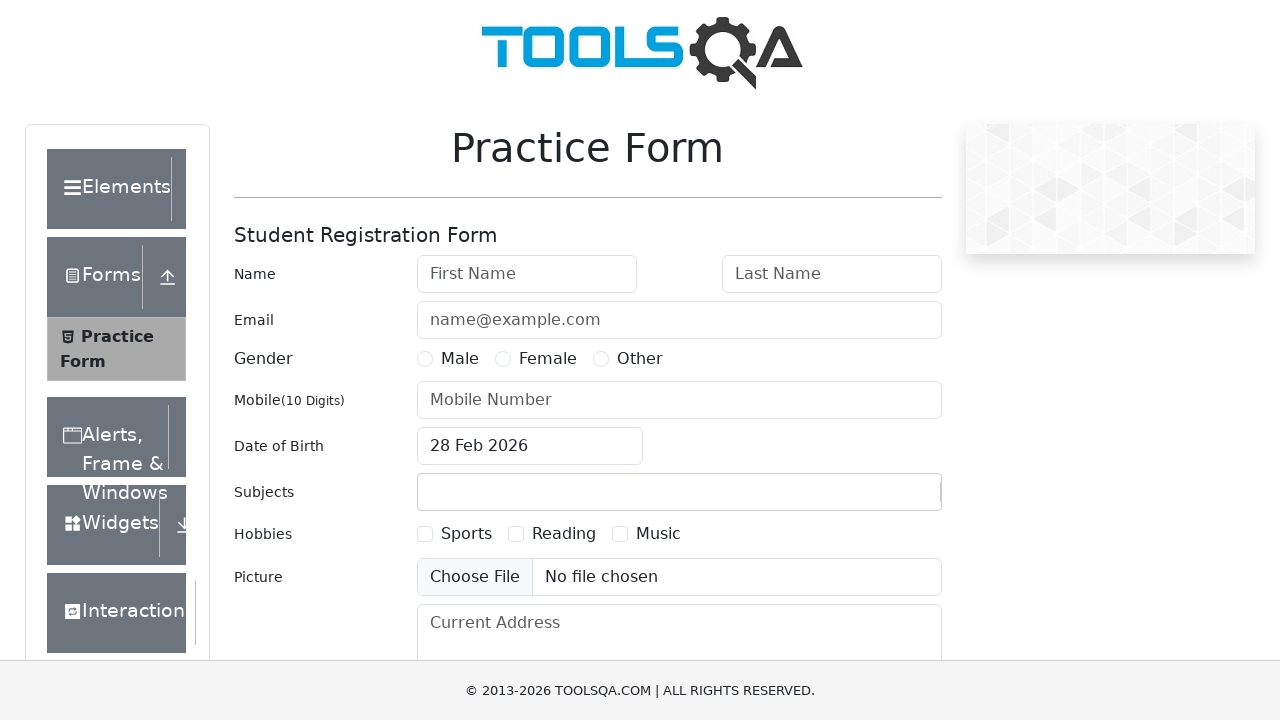

Navigated to practice form page
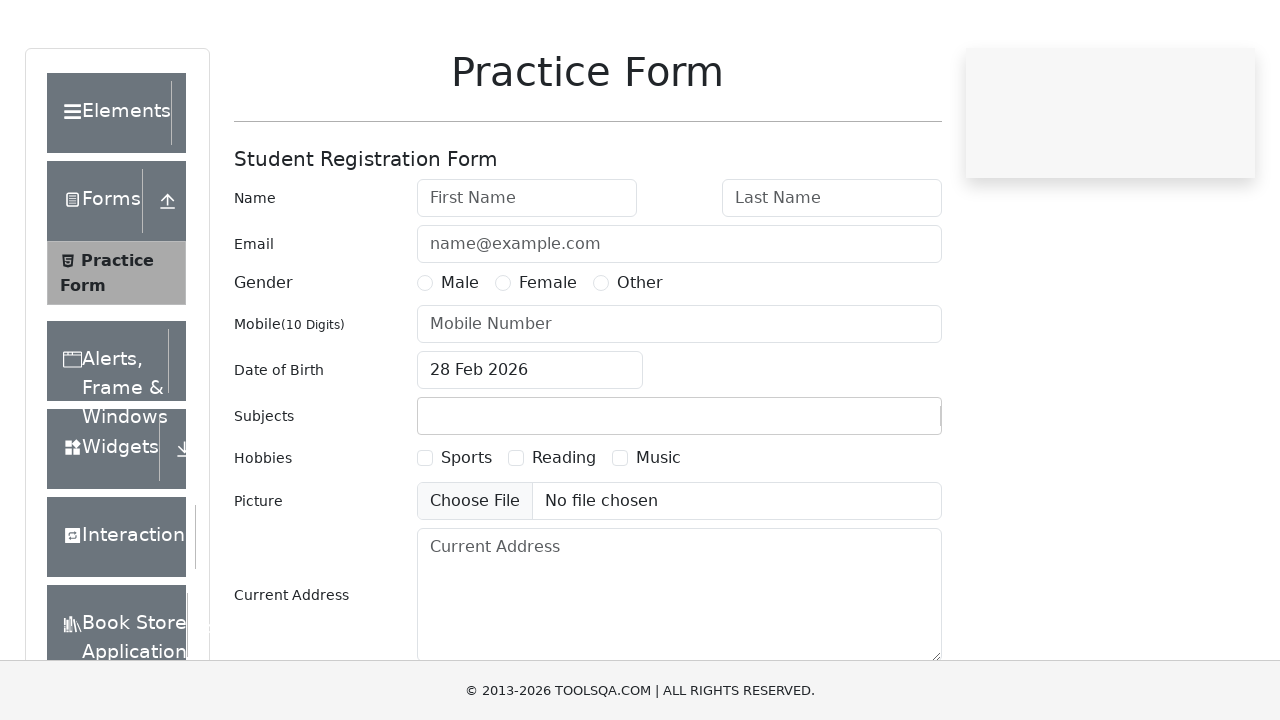

Located first name input field
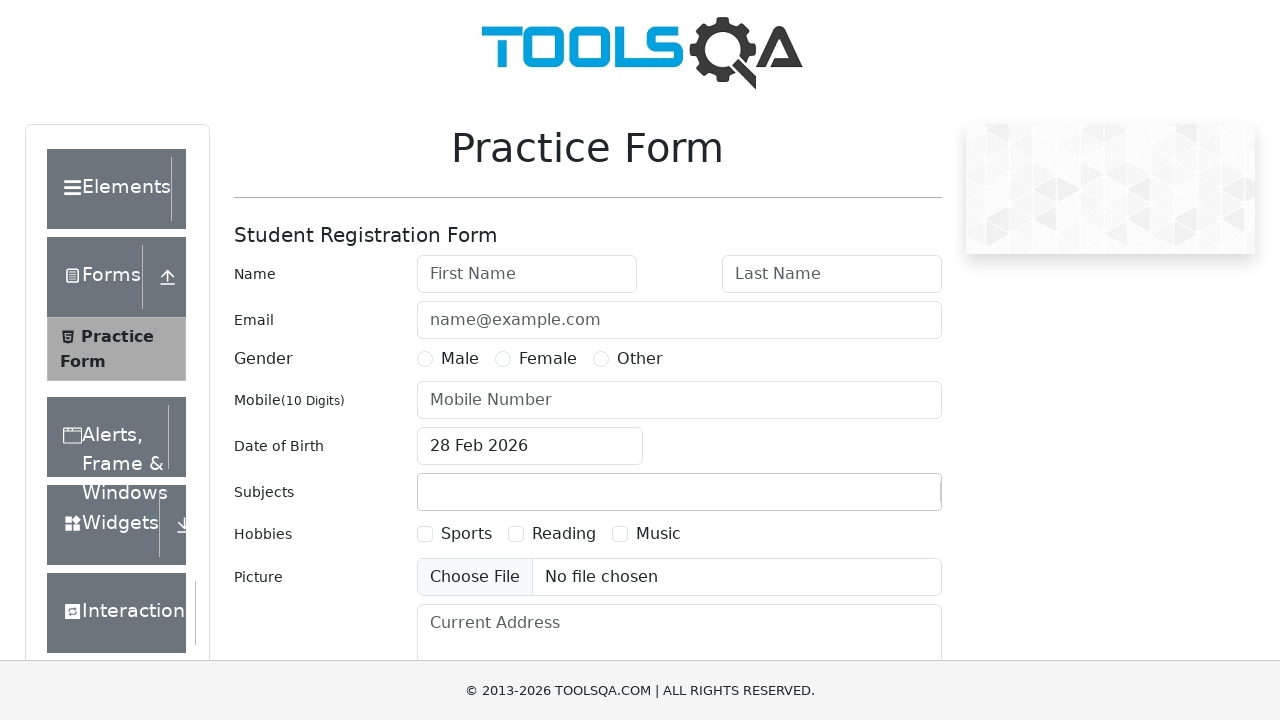

Located sports checkbox element
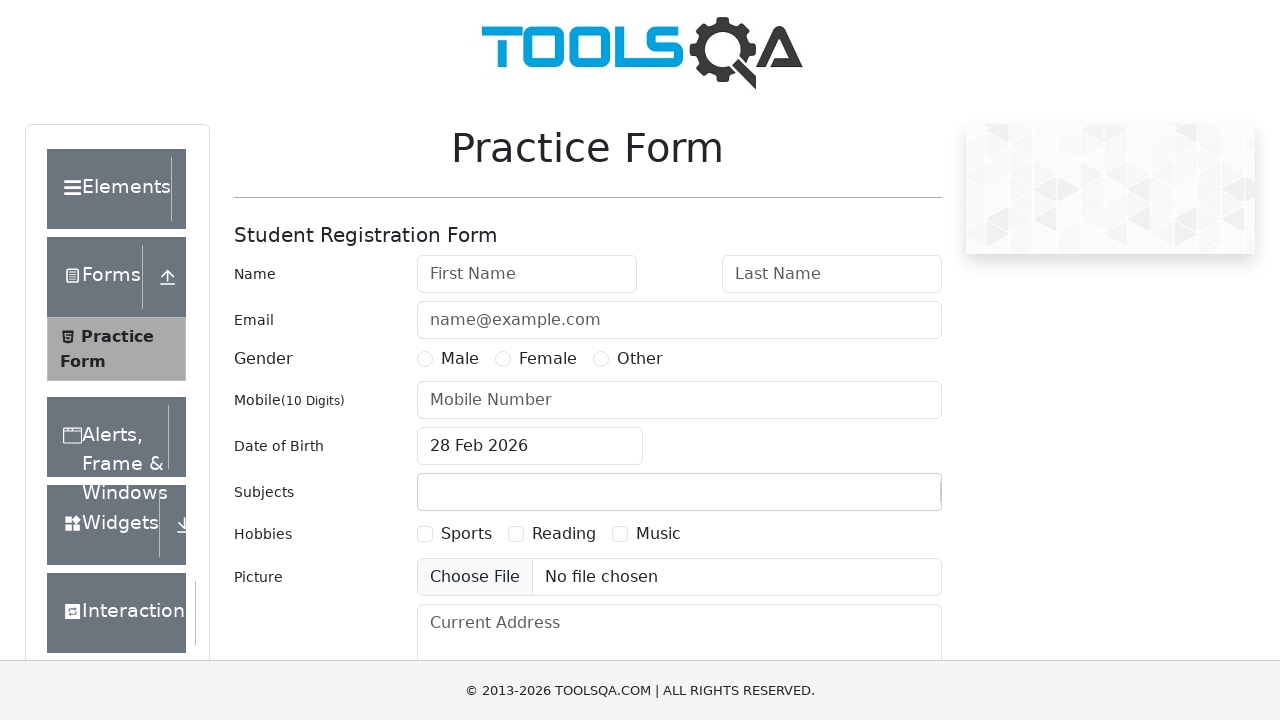

Located submit button element
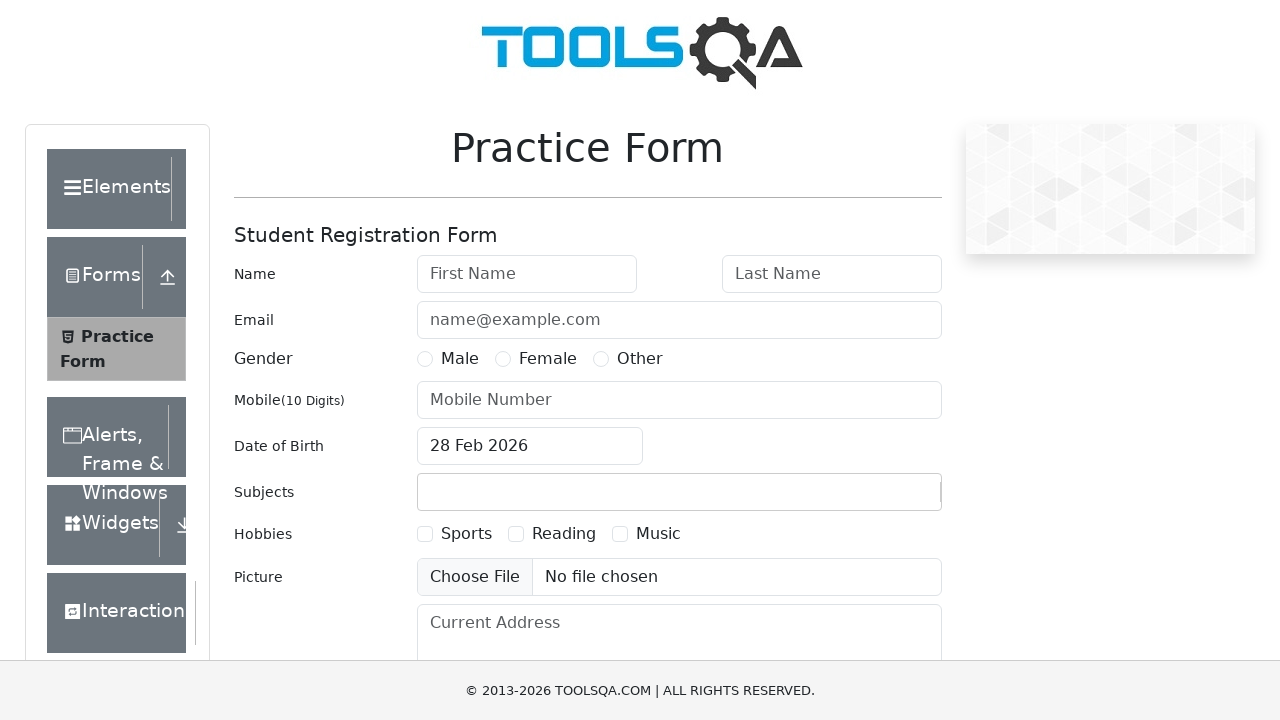

Form loaded and first name field is present
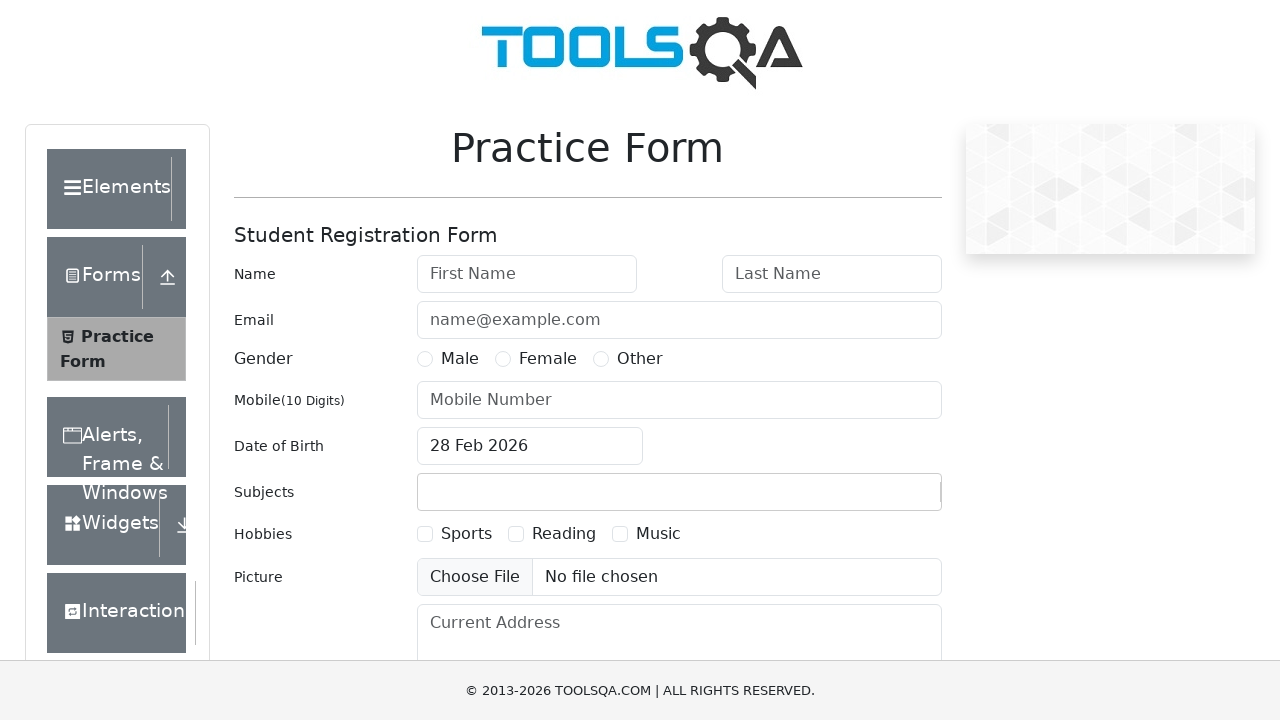

Verified first name field is enabled
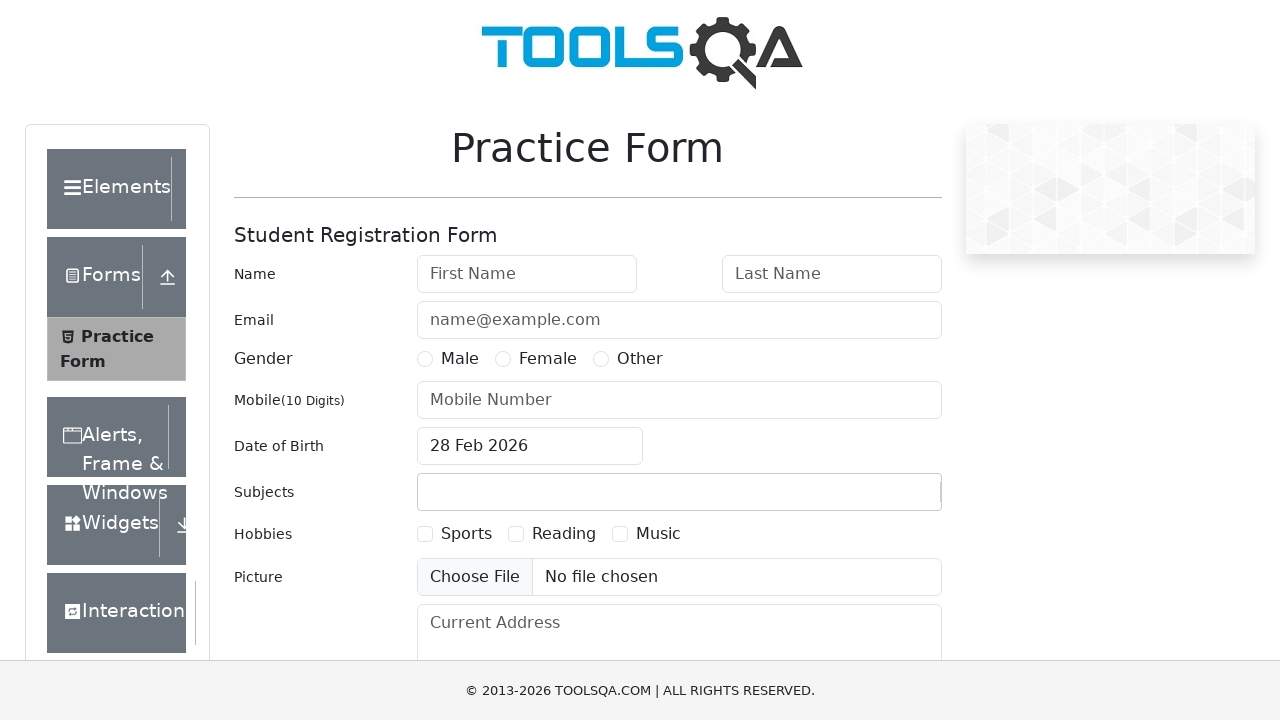

Verified first name field is editable
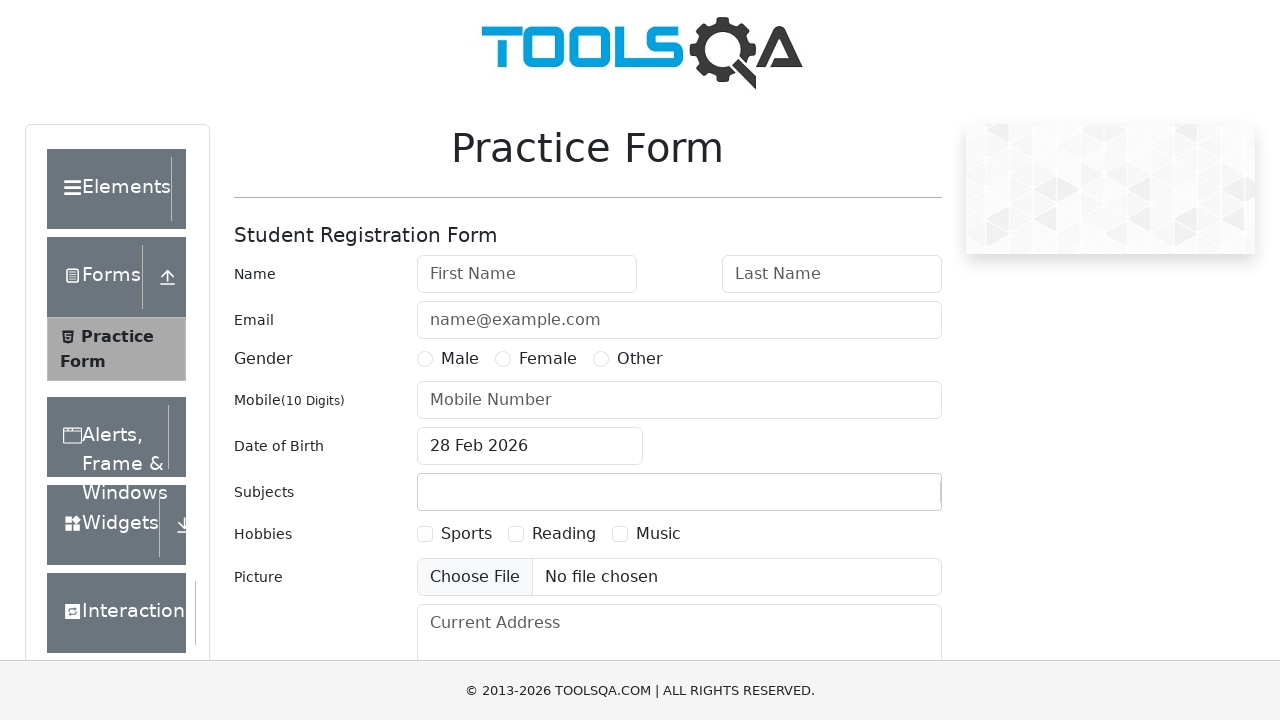

Verified sports checkbox is visible
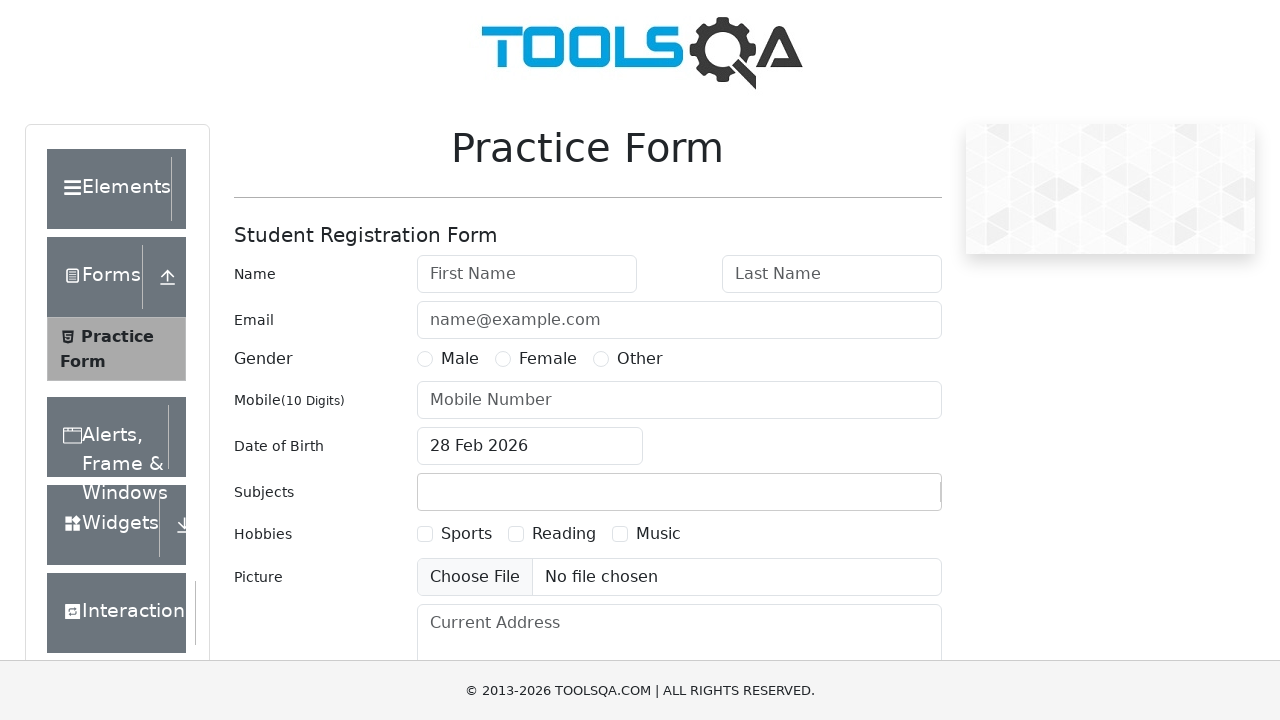

Verified submit button is visible
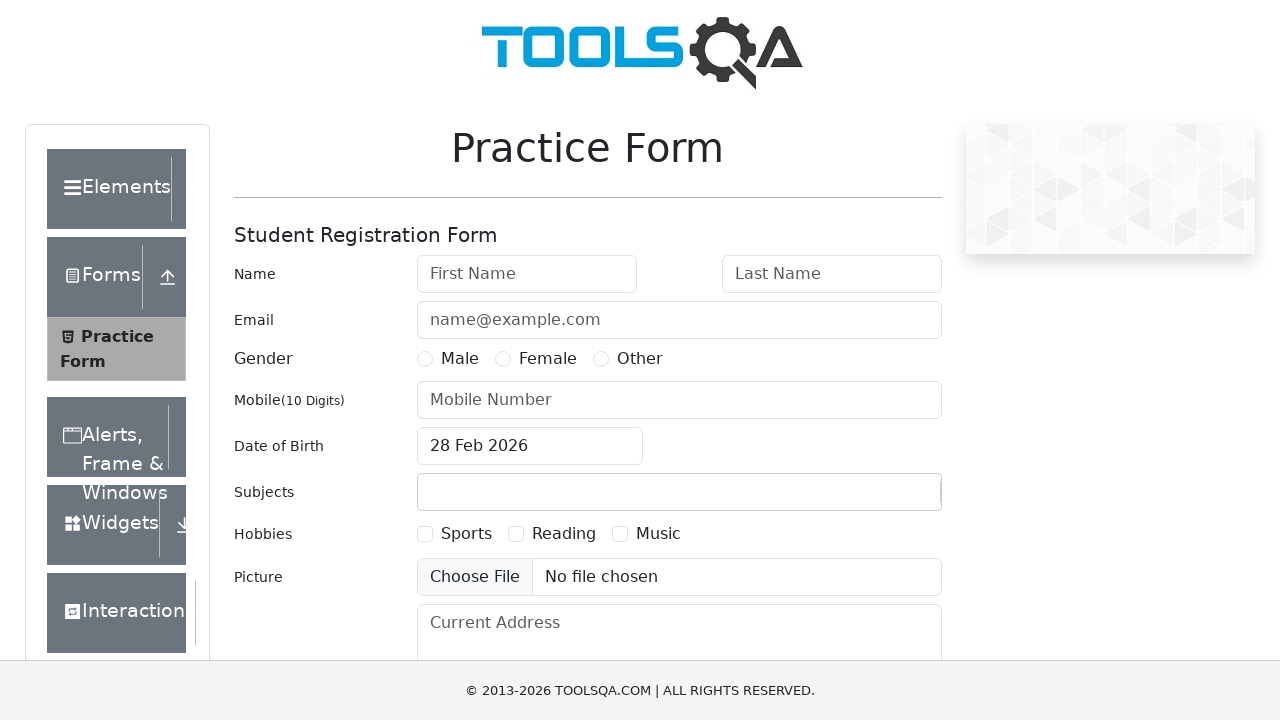

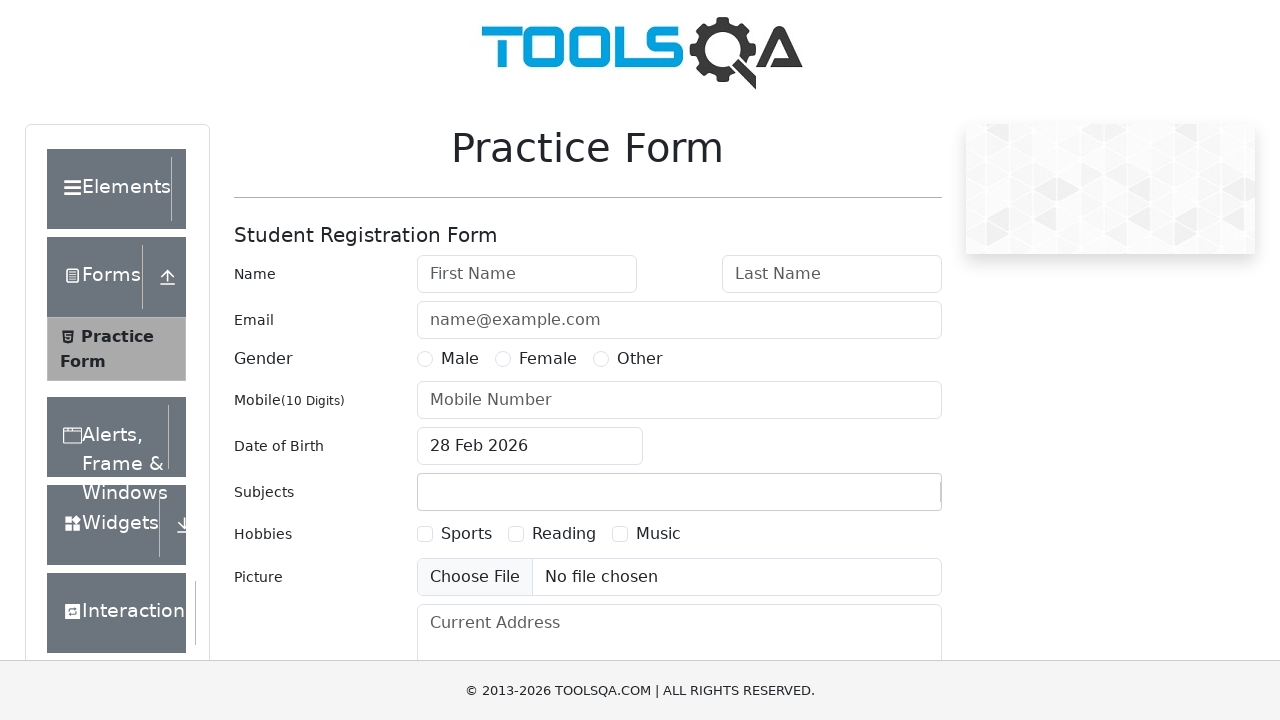